Tests visibility toggling of a text element by clicking hide button and verifying the element becomes hidden.

Starting URL: https://rahulshettyacademy.com/AutomationPractice/

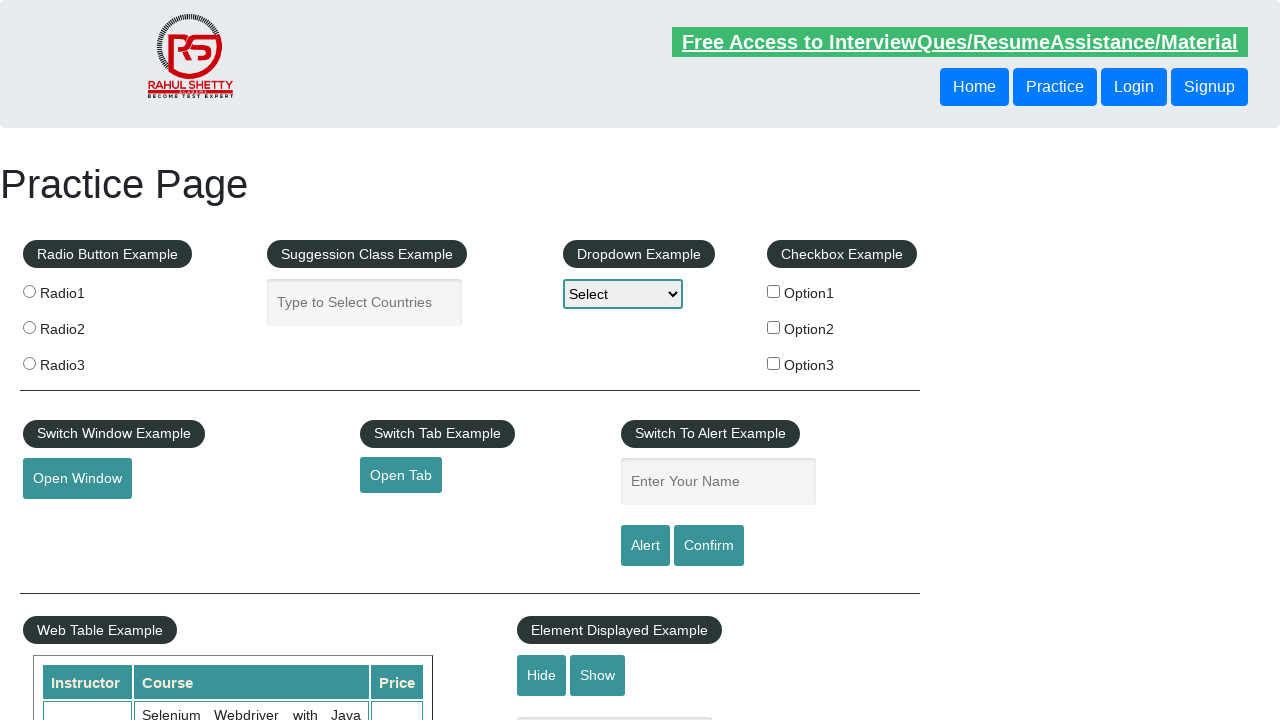

Verified text box is visible initially
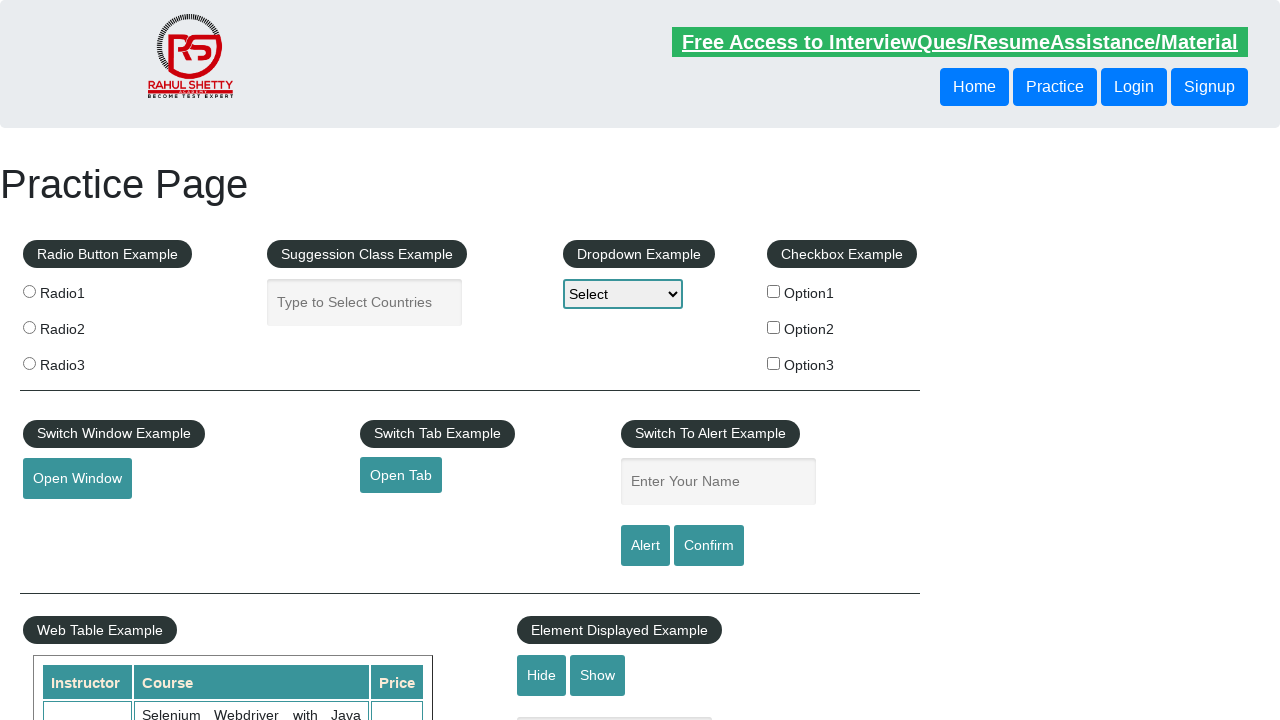

Clicked hide button to hide the text box at (542, 675) on #hide-textbox
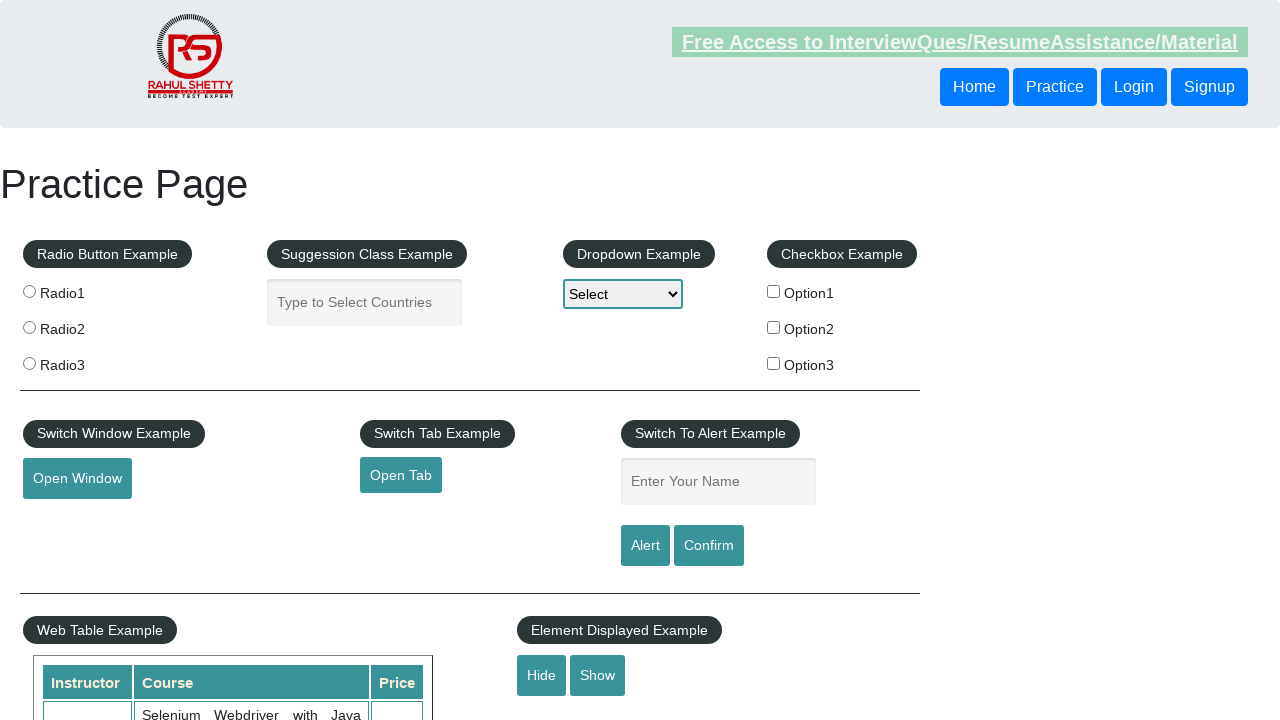

Verified text box is now hidden after clicking hide button
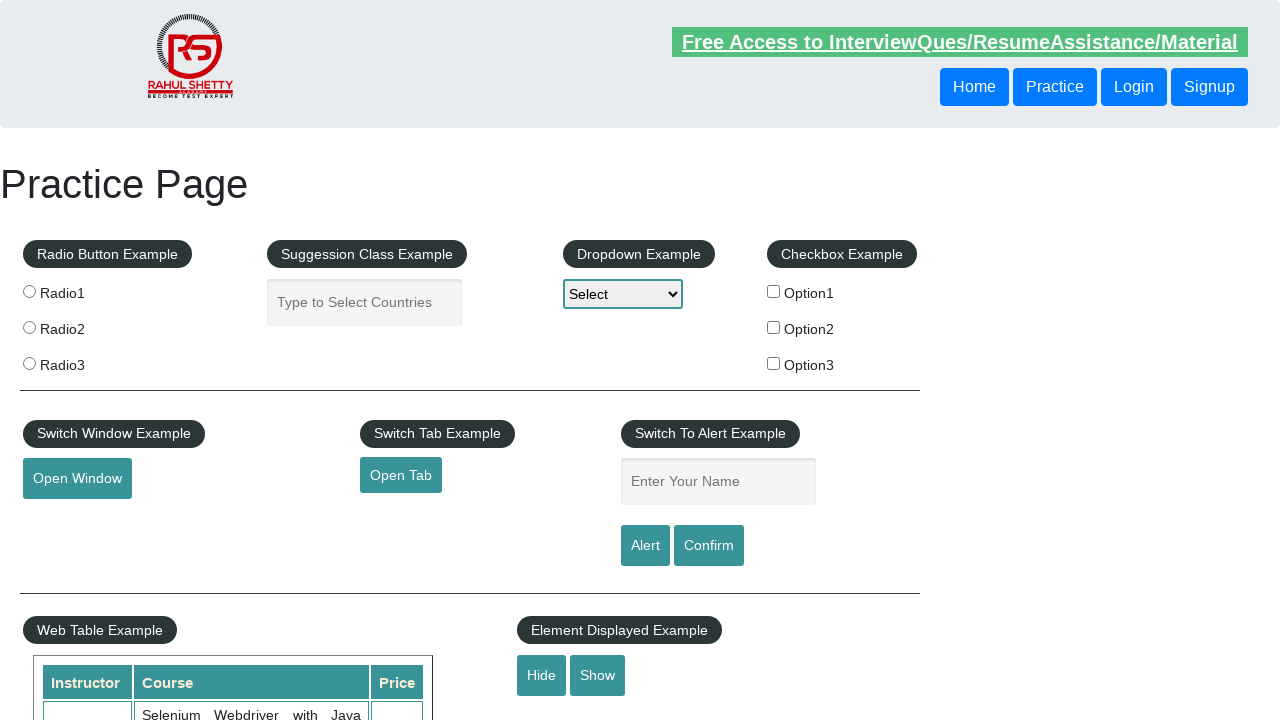

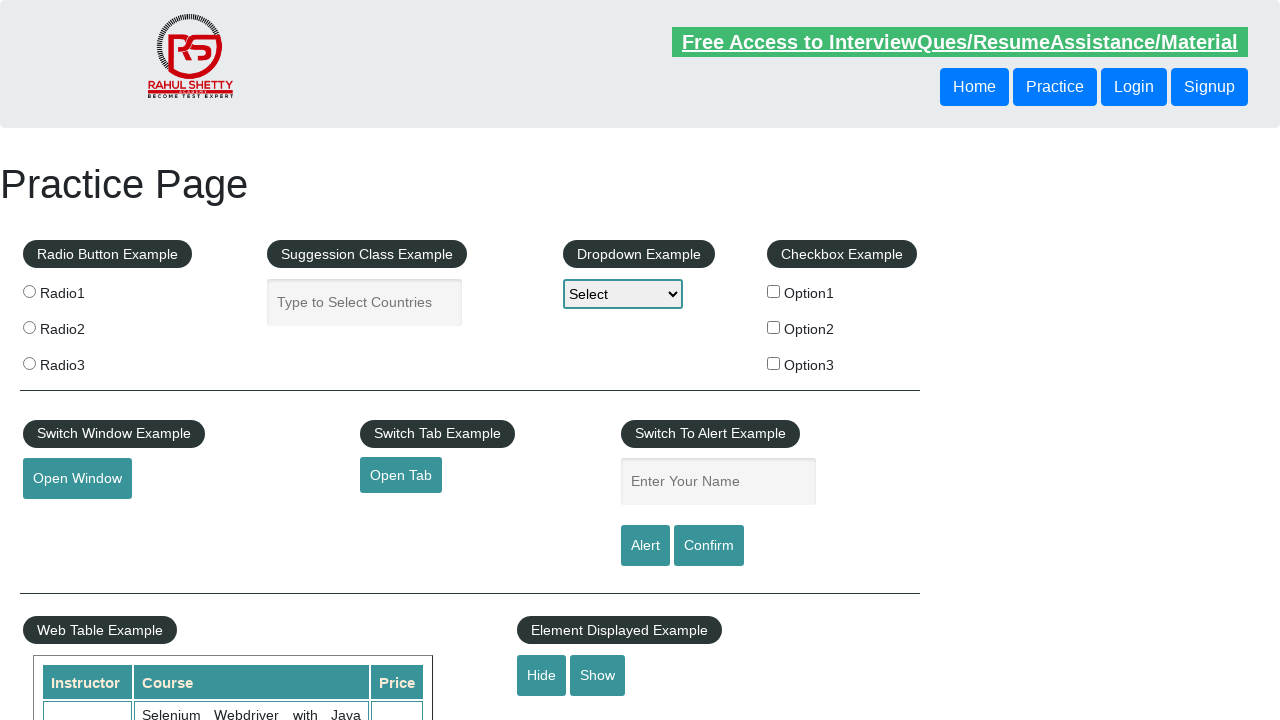